Tests OYO Rooms hotel search functionality by entering a location, selecting check-in and check-out dates, and performing a search

Starting URL: https://www.oyorooms.com

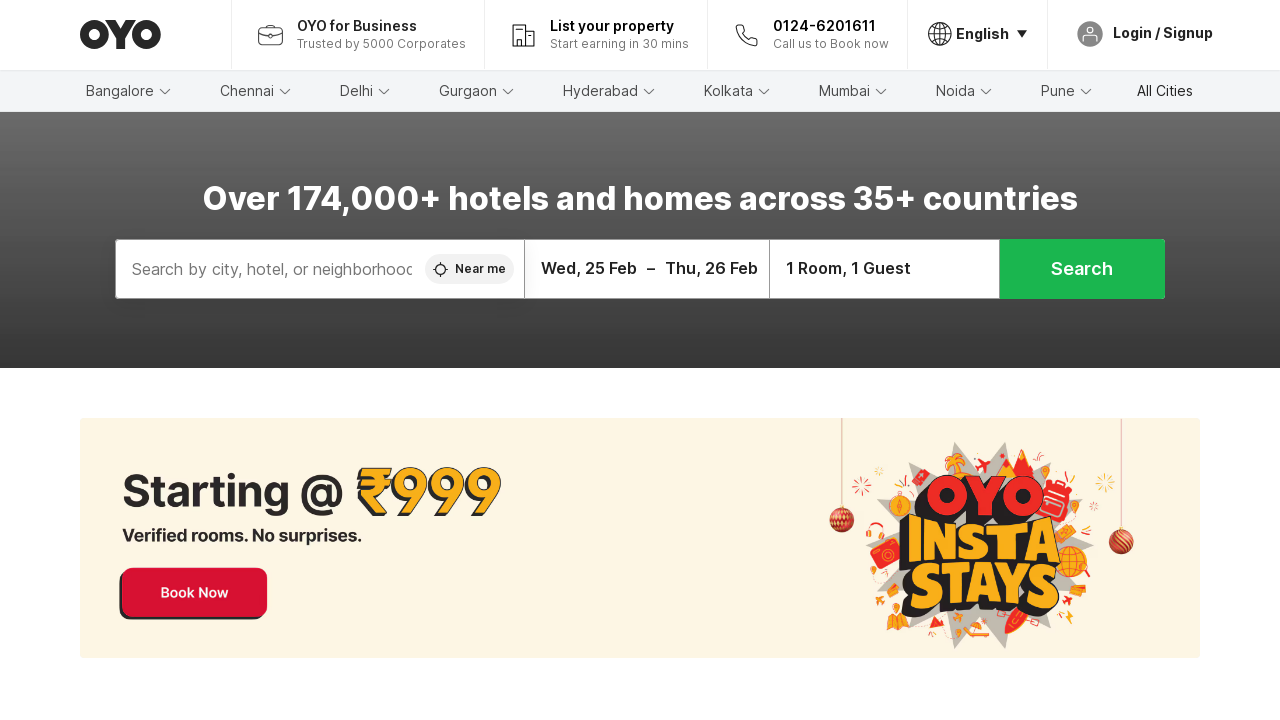

Filled location field with 'Gachibowli' on #autoComplete__home
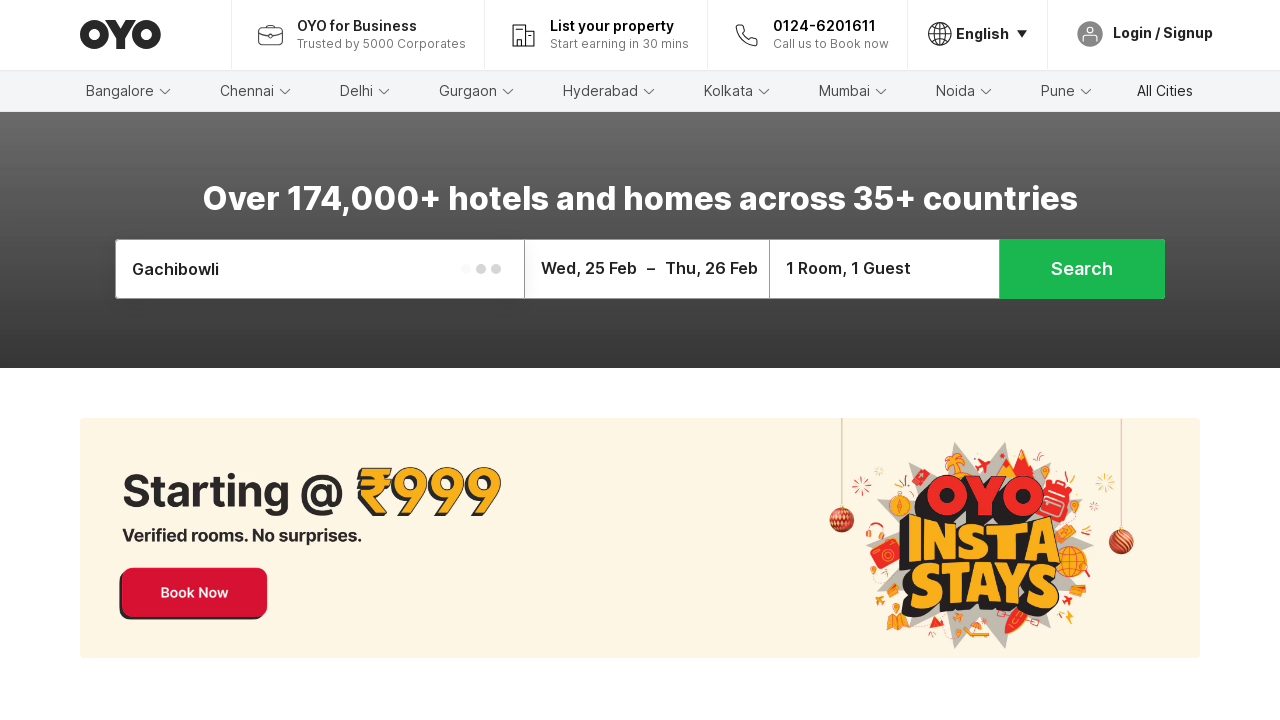

Pressed ArrowDown to navigate dropdown
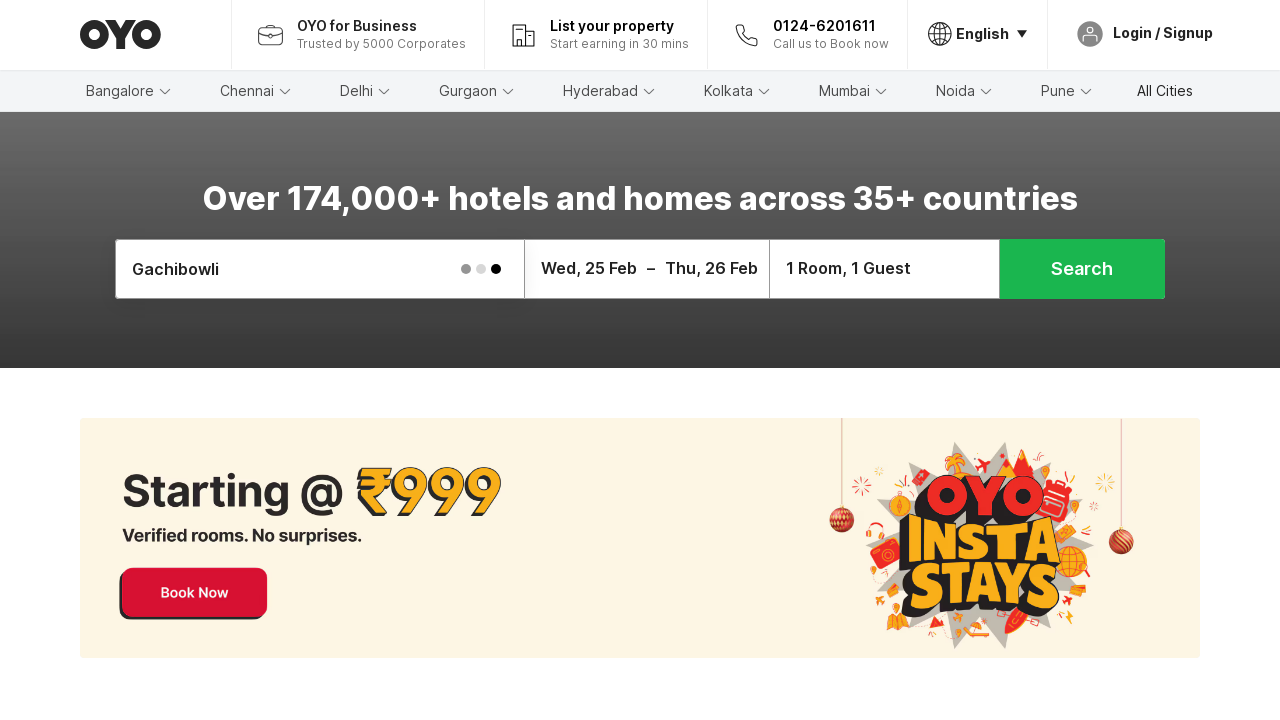

Waited 2 seconds for dropdown to update
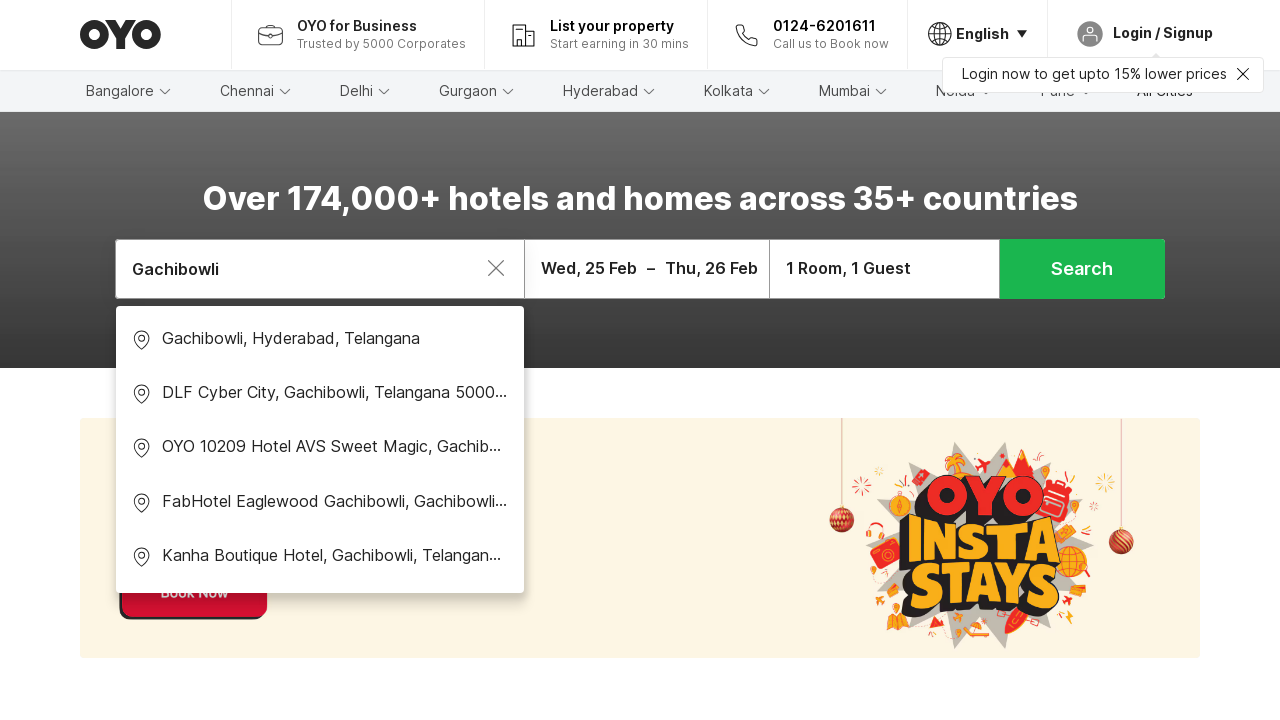

Pressed Enter to select location from dropdown
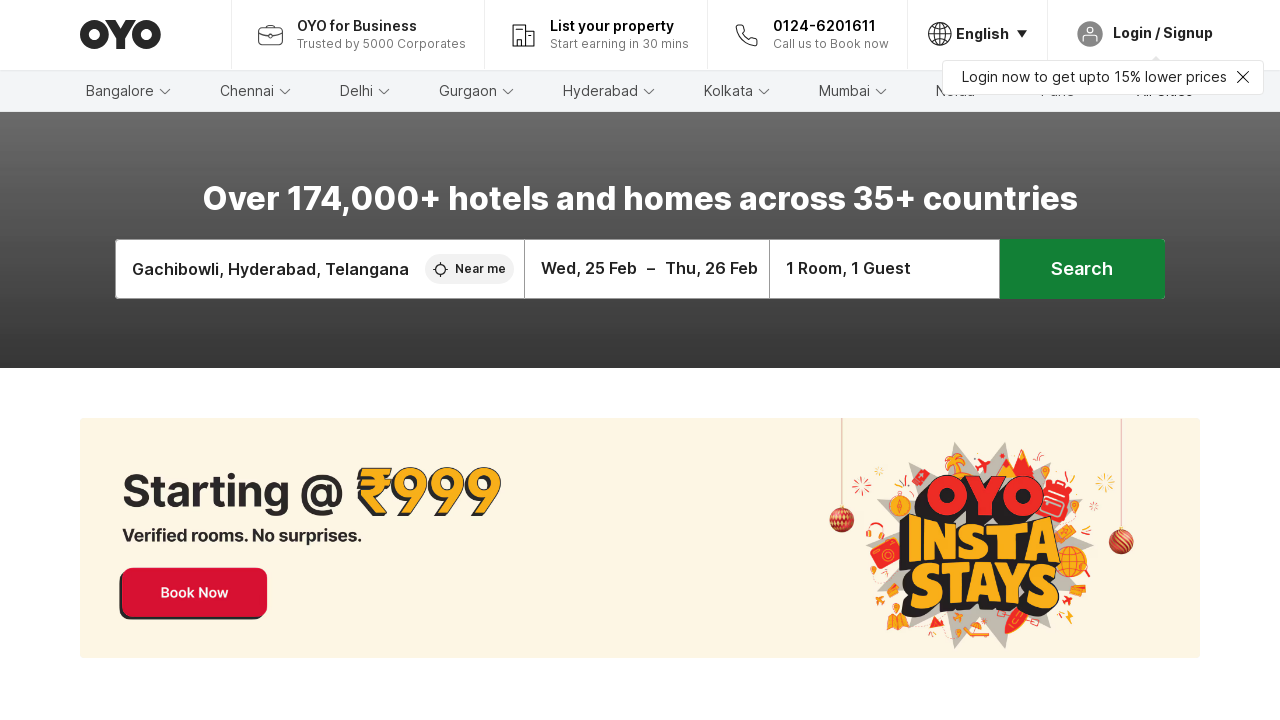

Clicked on date picker to open calendar at (651, 269) on xpath=//div[@class='oyo-row oyo-row--no-spacing datePickerDesktop datePickerDesk
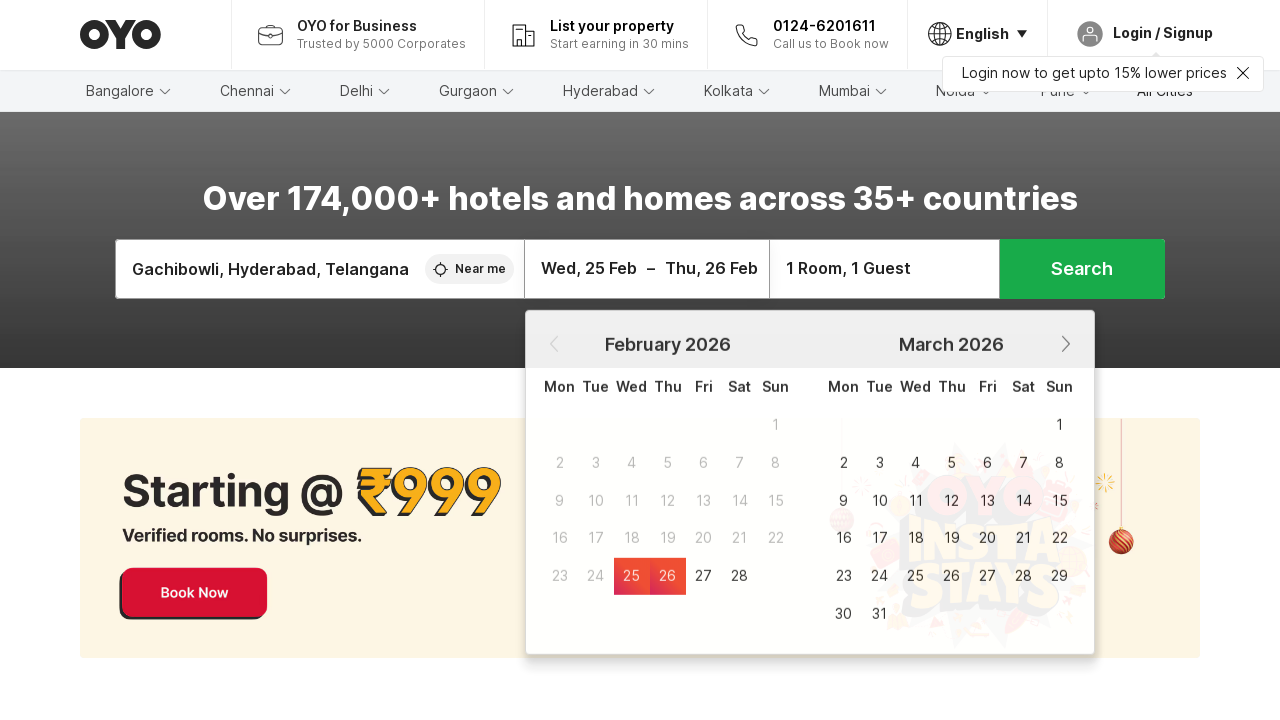

Waited 3 seconds for calendar to load
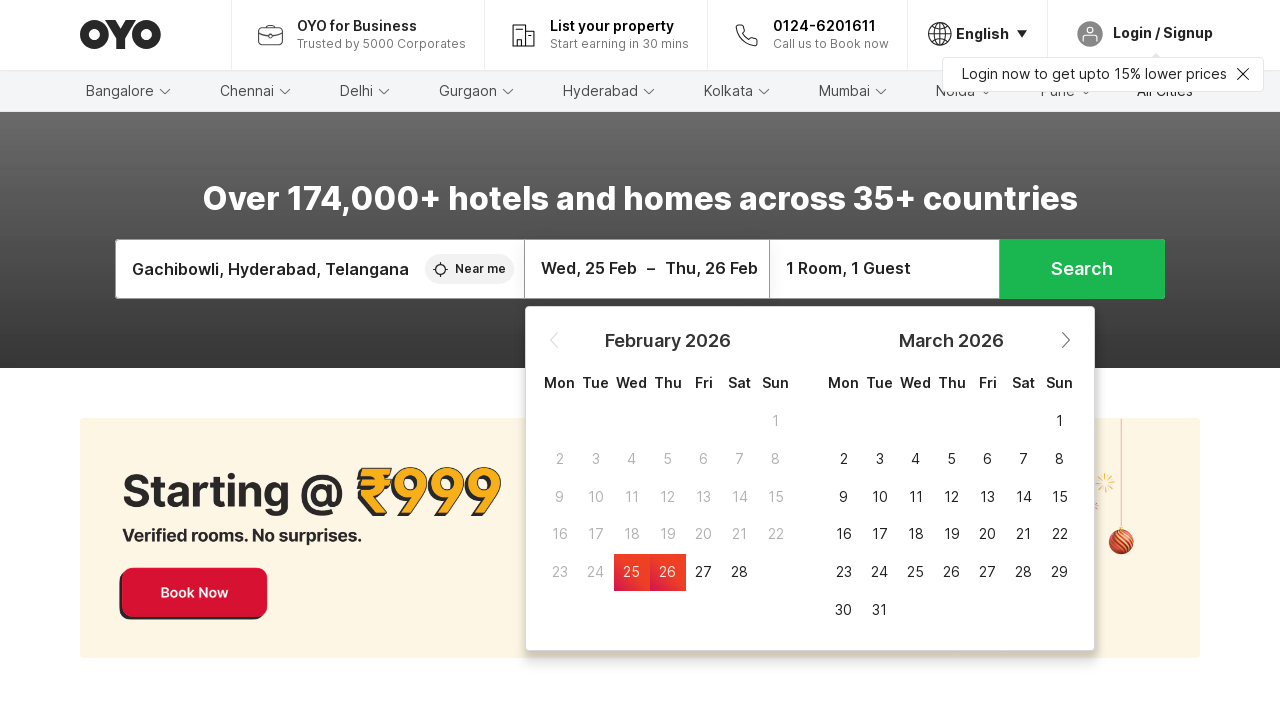

Selected check-in date as 3rd of month at (988, 611) on (//span[text()=3])[3]
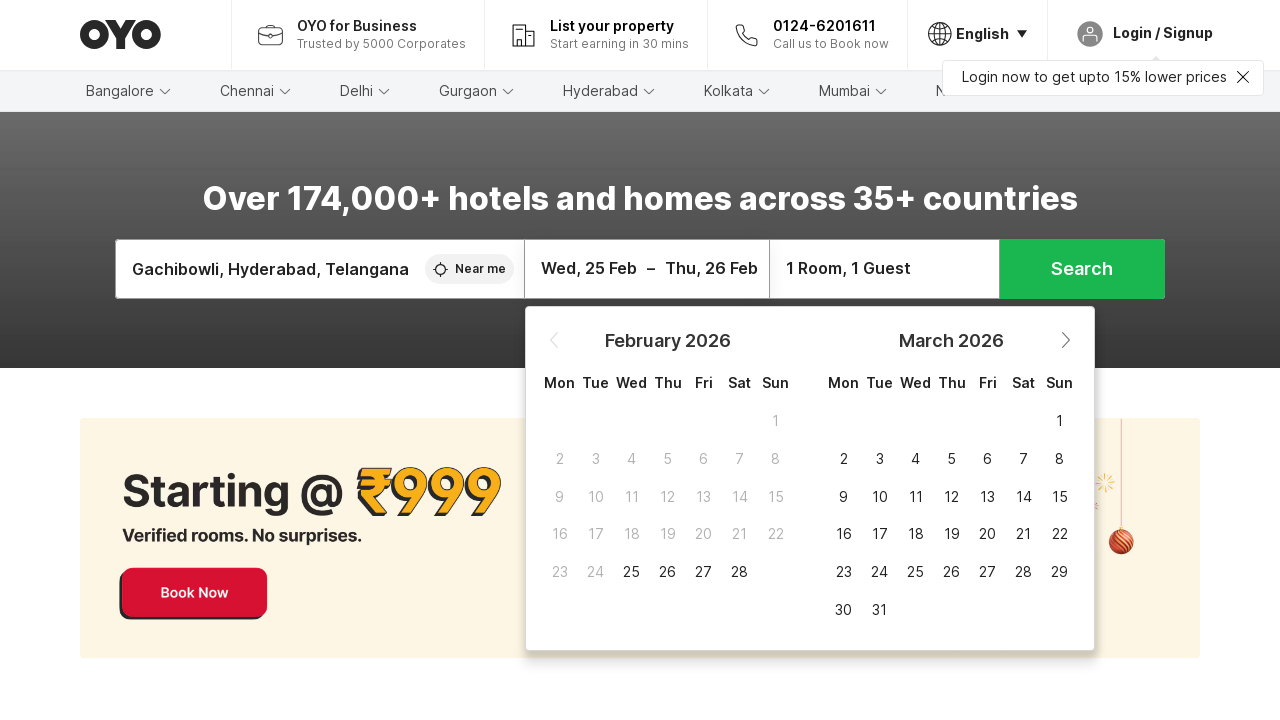

Selected check-out date as 6th of month at (988, 459) on (//span[text()=6])[2]
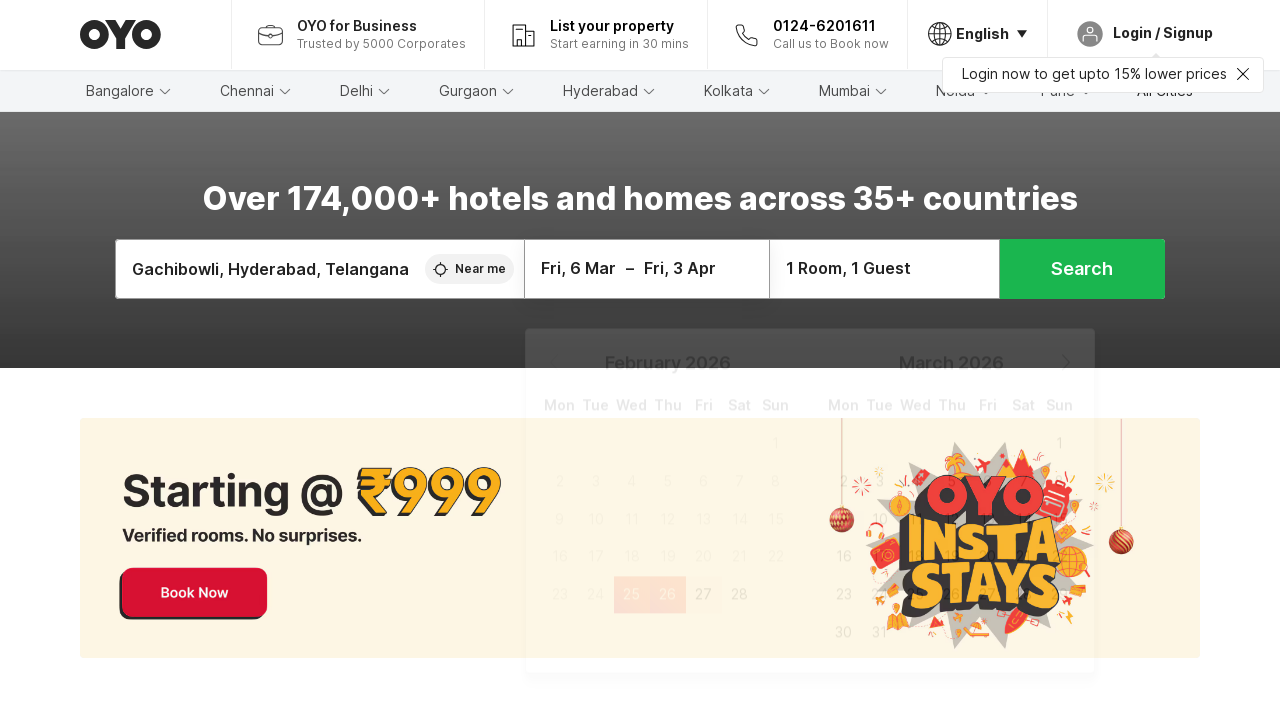

Clicked on guest/room picker selector at (884, 269) on xpath=//div[@class='oyo-cell oyo-cell--12-col oyo-cell--8-col-tablet oyo-cell--4
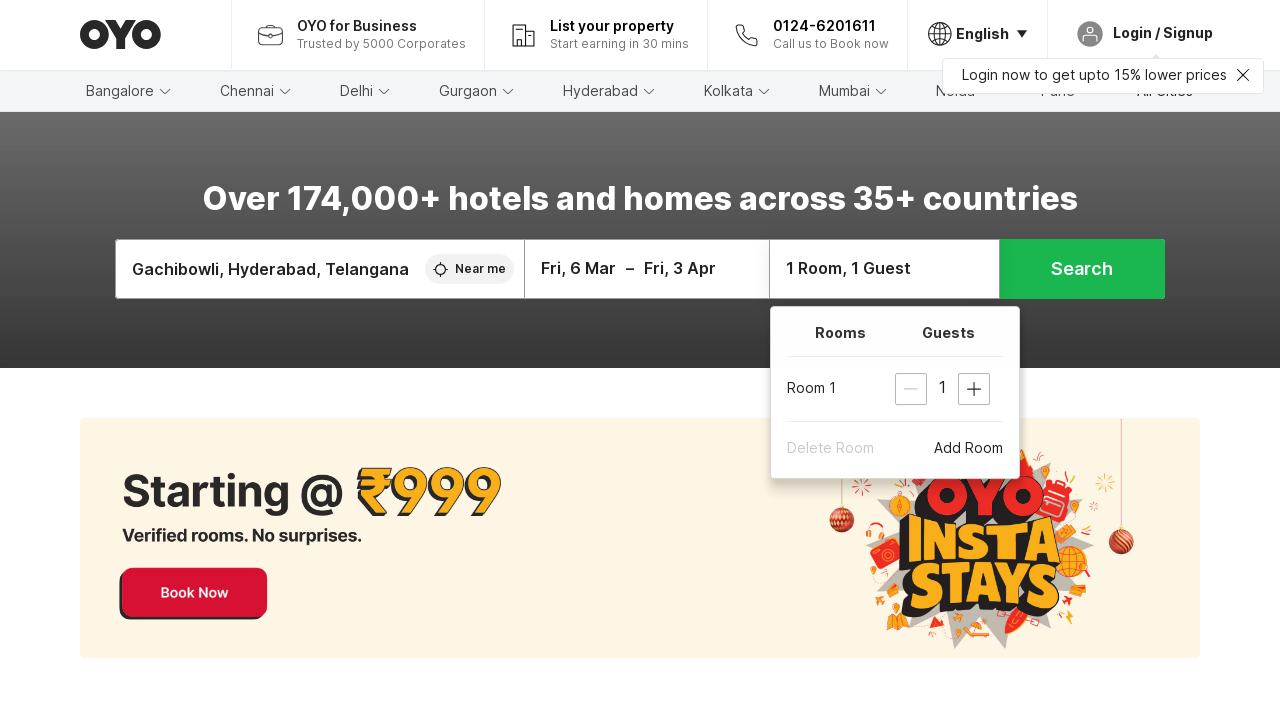

Clicked search button to perform hotel search at (1082, 269) on xpath=//button[@class='u-textCenter searchButton searchButton--home']
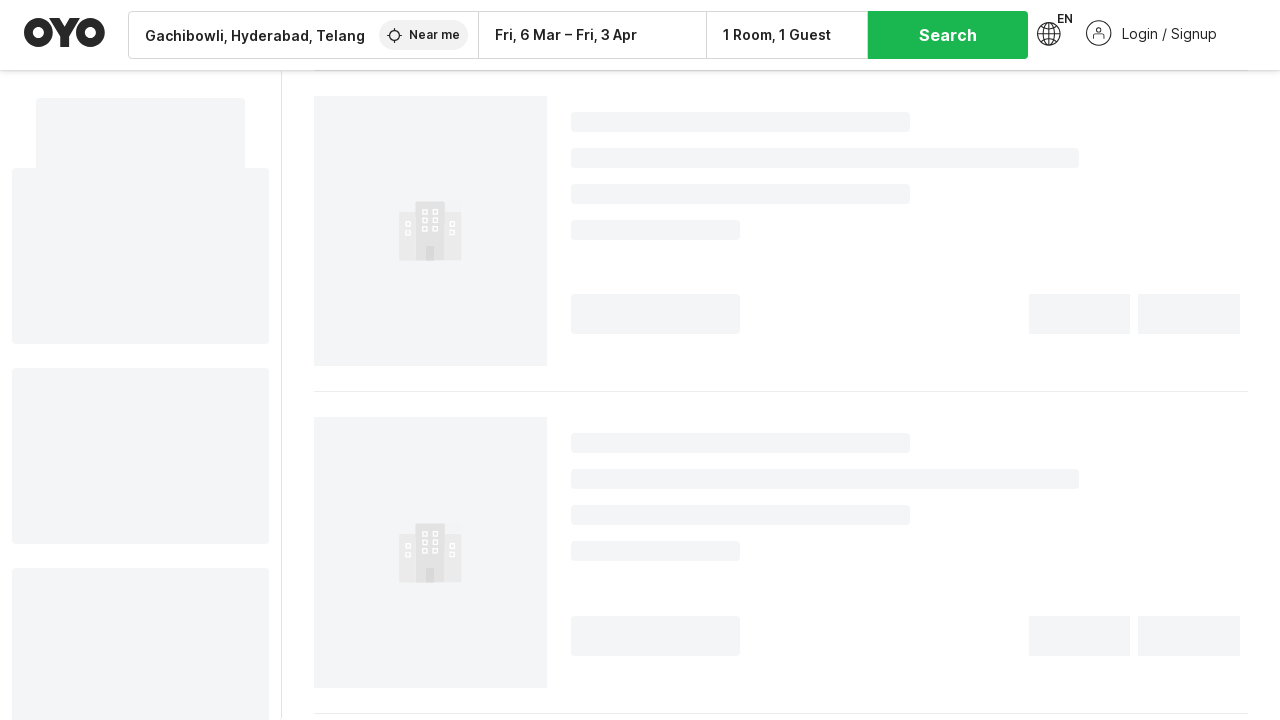

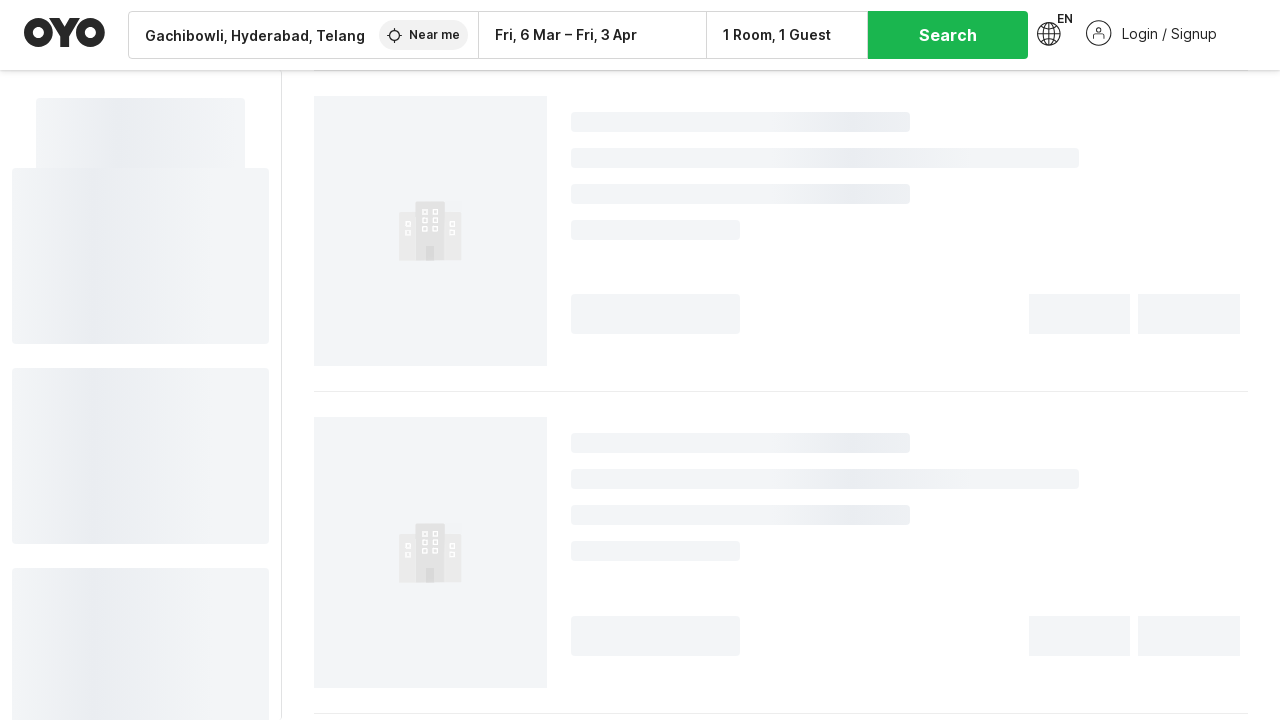